Tests selecting Phones category twice and navigating to Samsung Galaxy S6 product page

Starting URL: https://www.demoblaze.com/

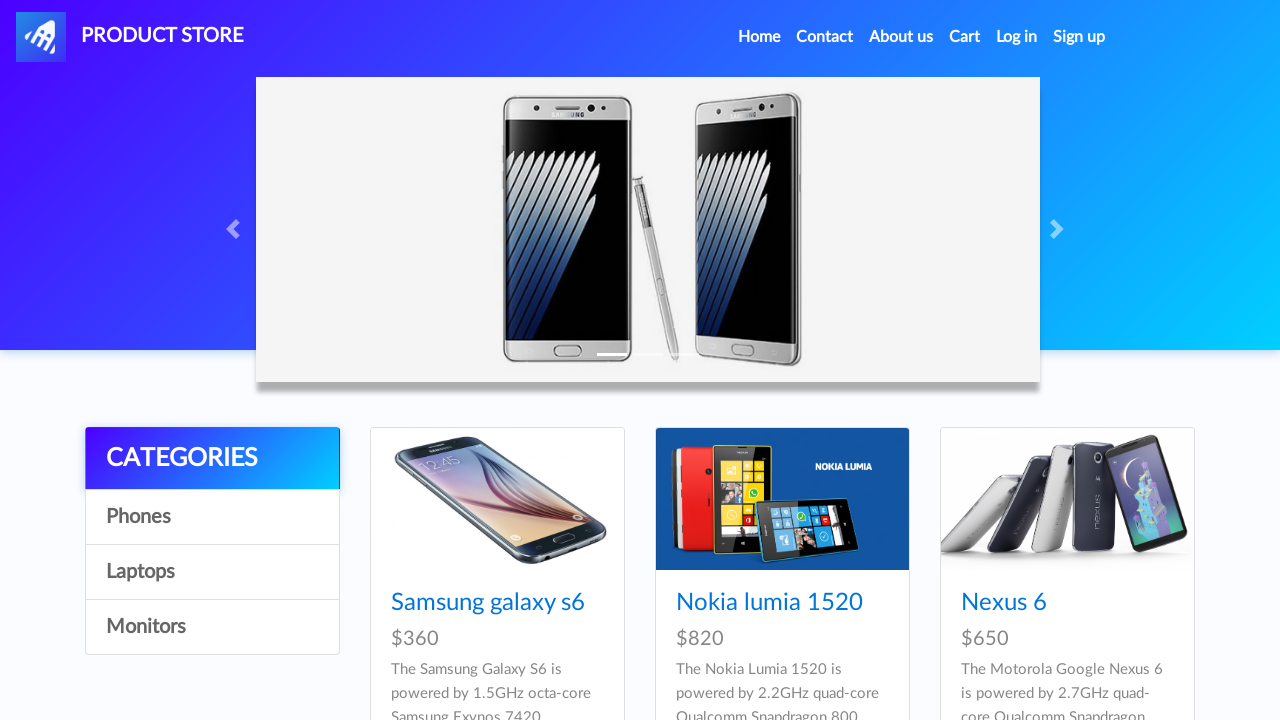

Waited for page to fully load (networkidle)
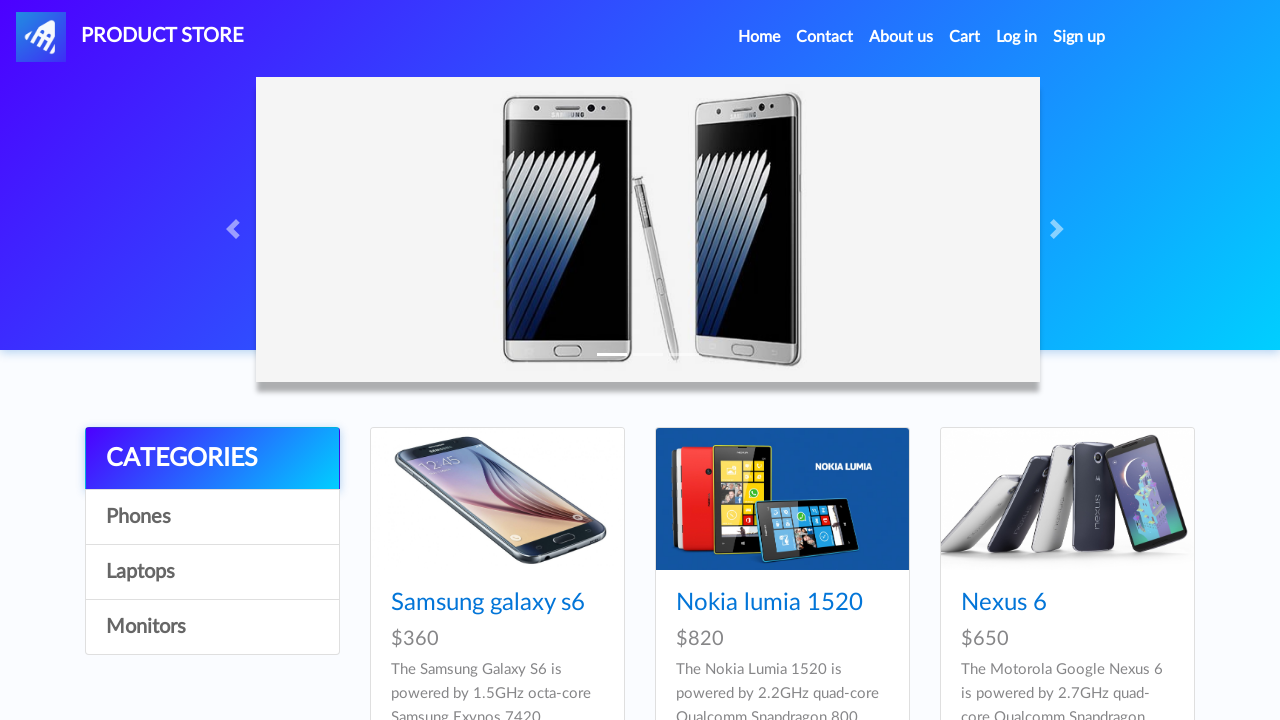

Located Phones category element
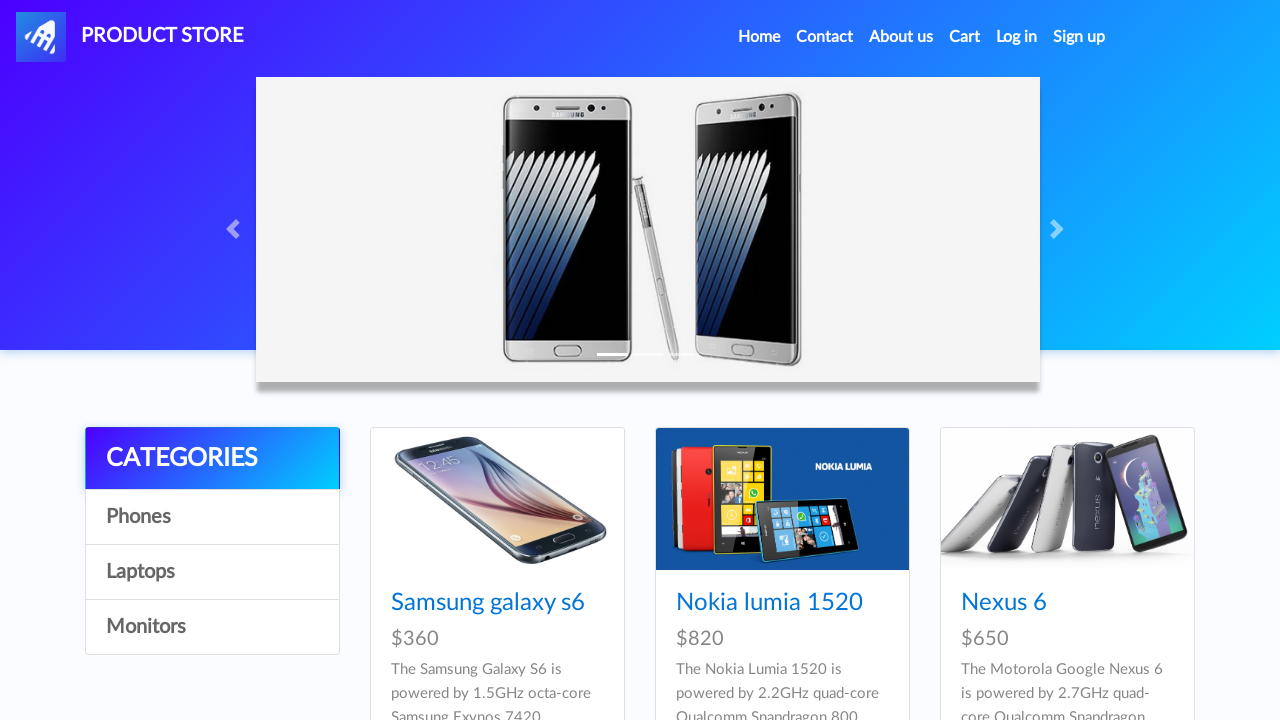

Verified Phones category is visible
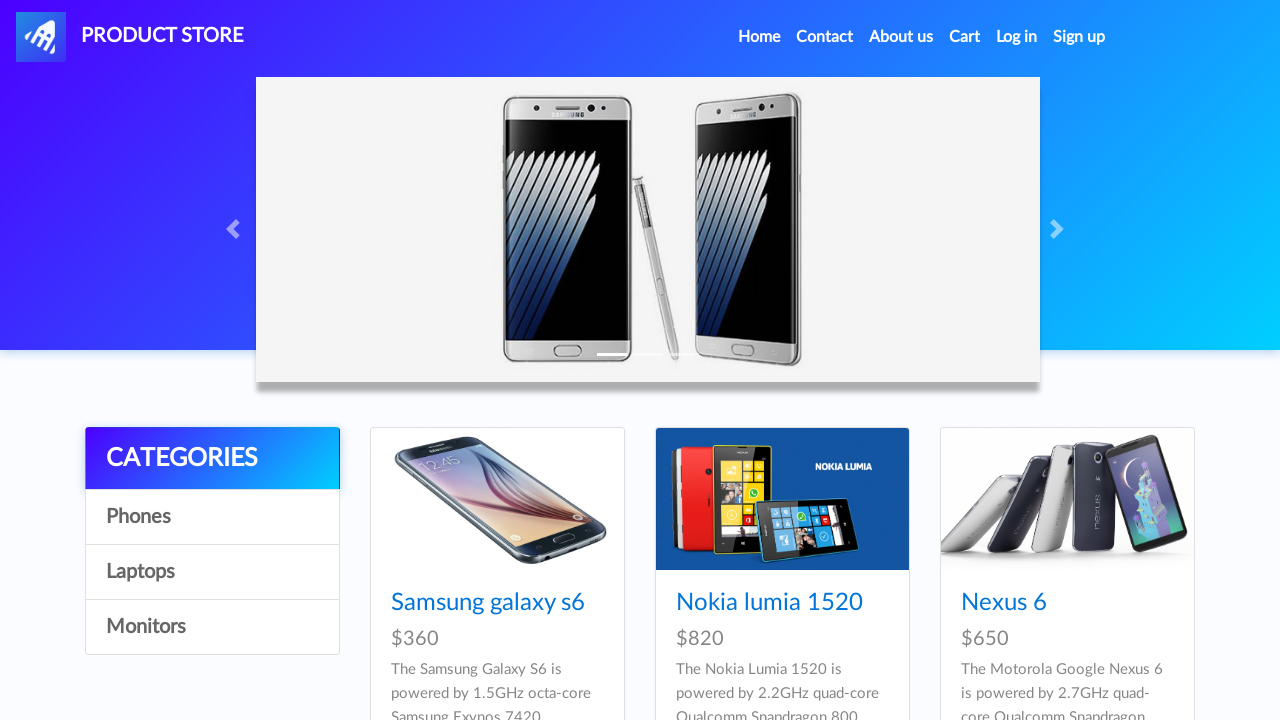

Clicked on Phones category (first time) at (212, 517) on text=Phones
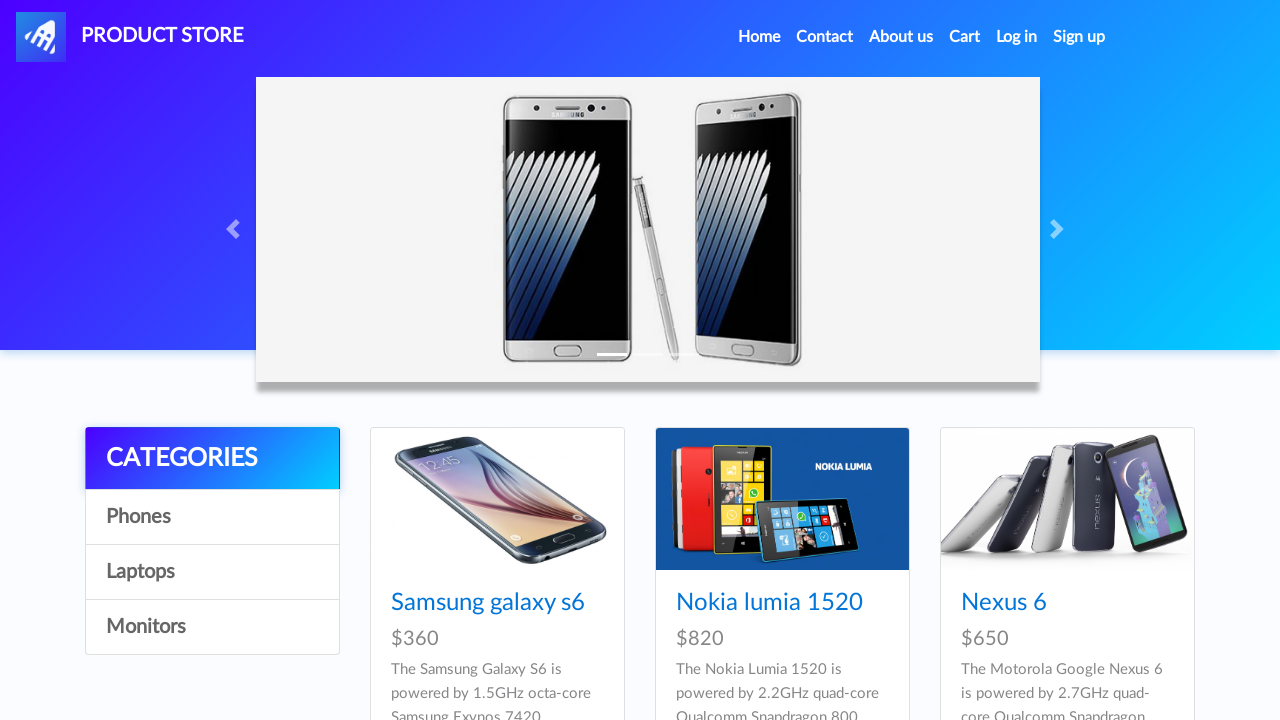

Located Phones category element again
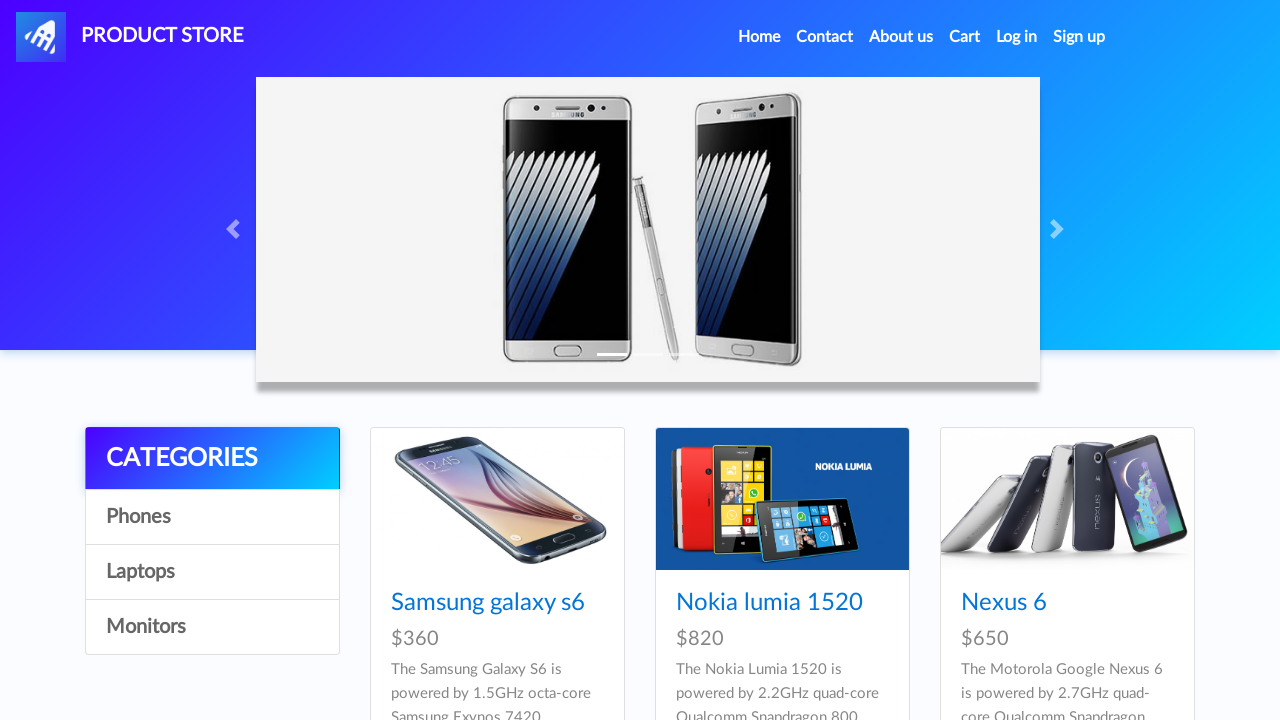

Verified Phones category is visible (second time)
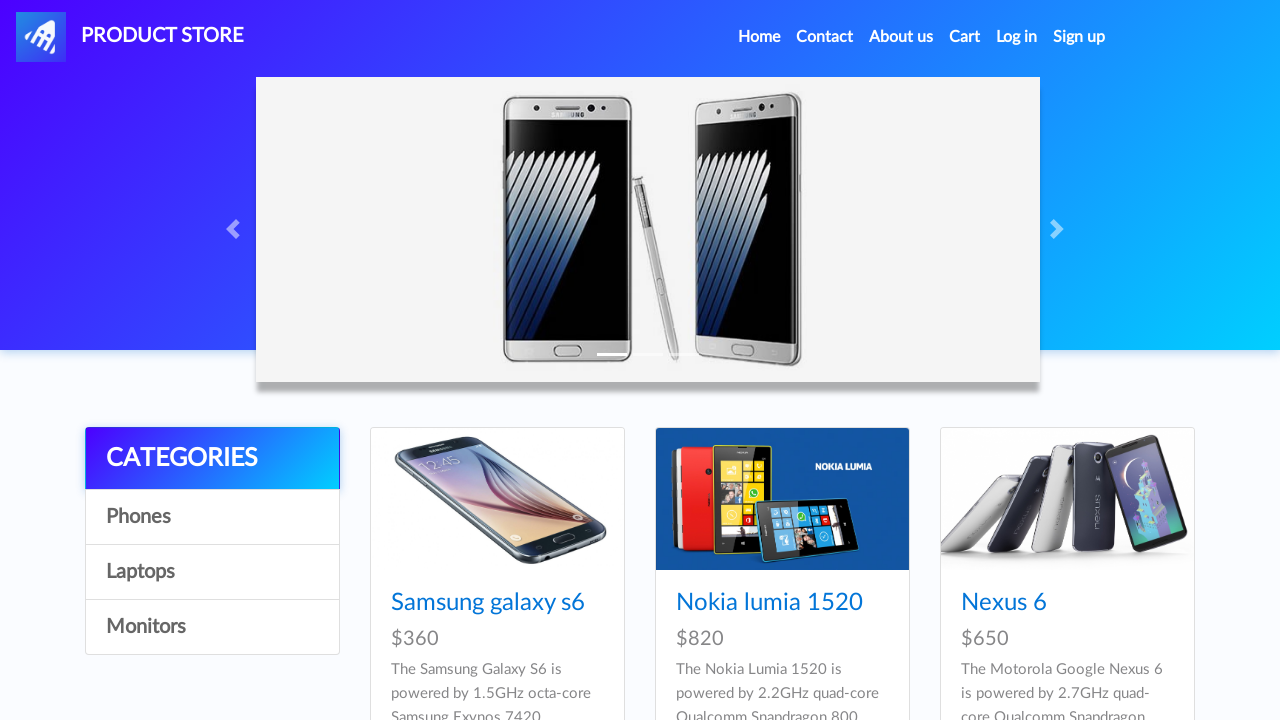

Clicked on Phones category (second time) at (212, 517) on text=Phones
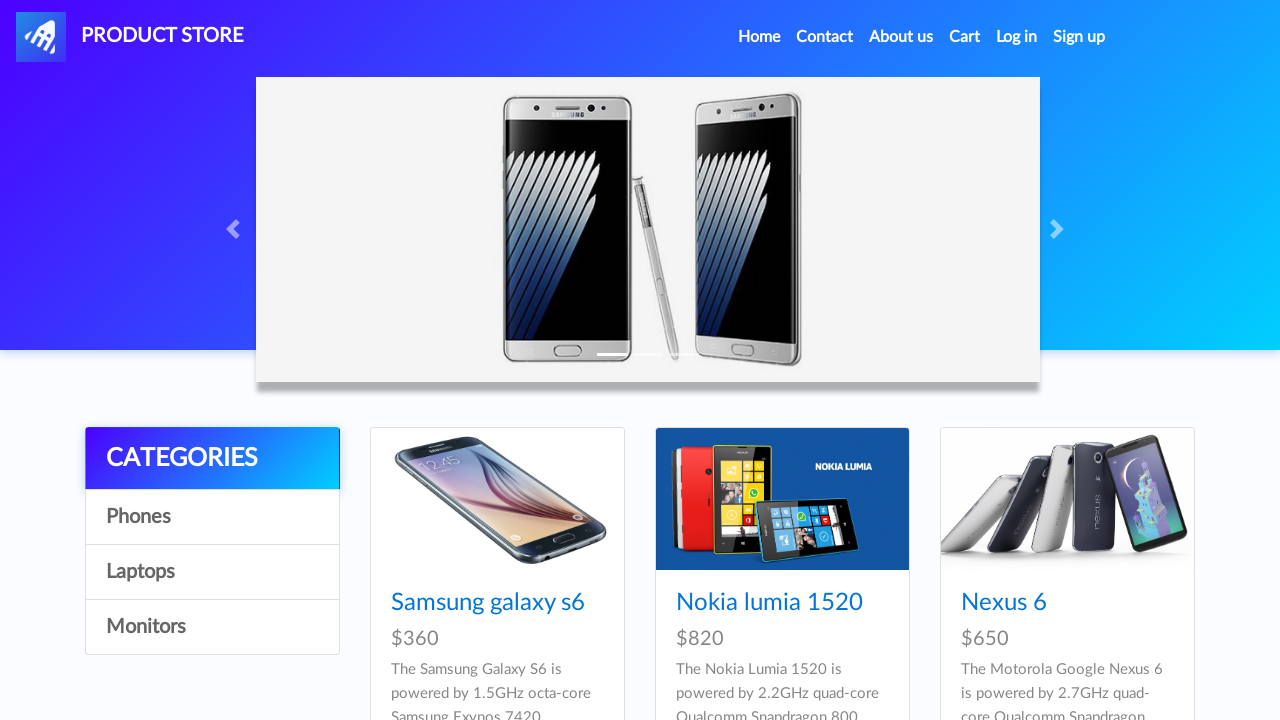

Located Samsung Galaxy S6 product link
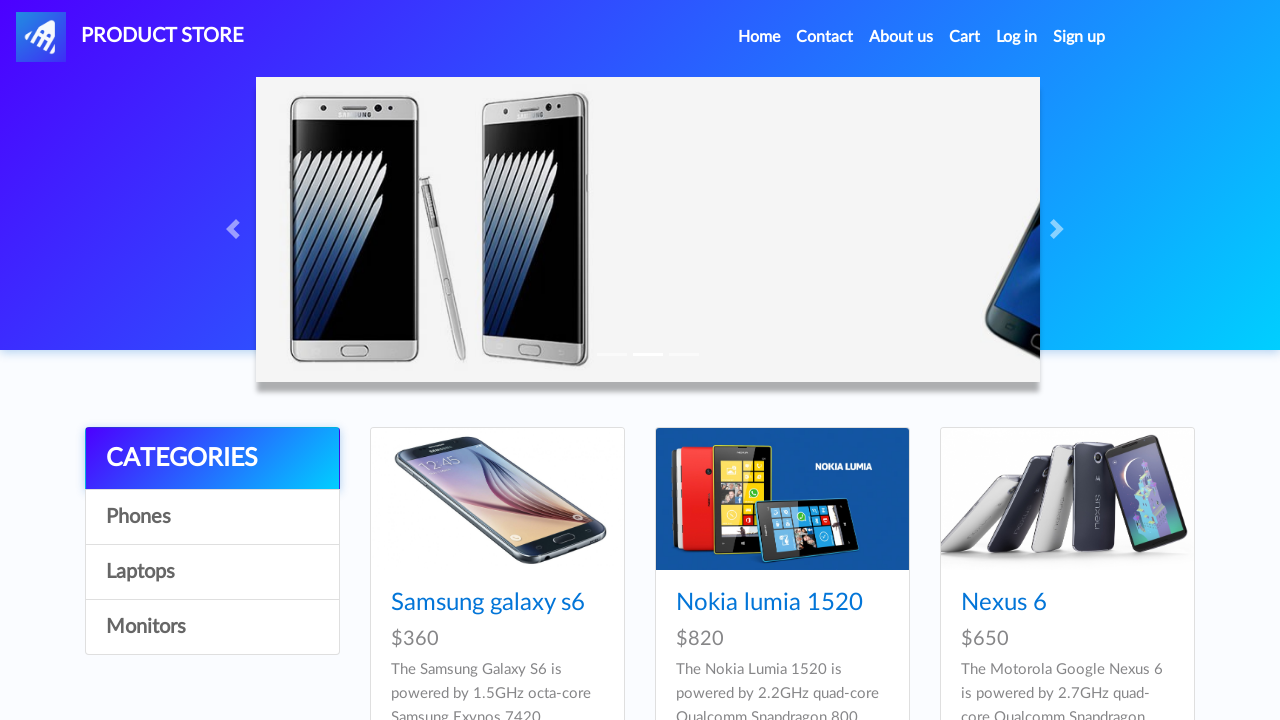

Clicked on Samsung Galaxy S6 product link at (488, 603) on a.hrefch >> internal:has-text="Samsung galaxy s6"i
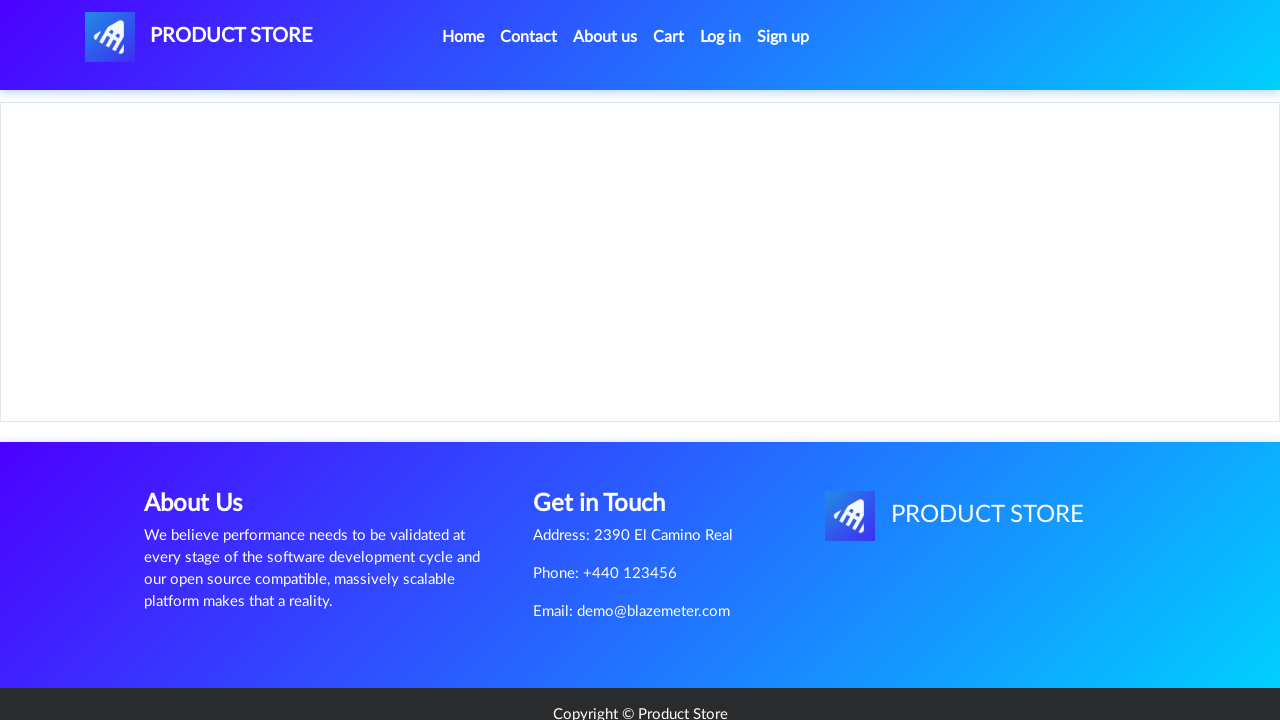

Located Samsung Galaxy S6 product header
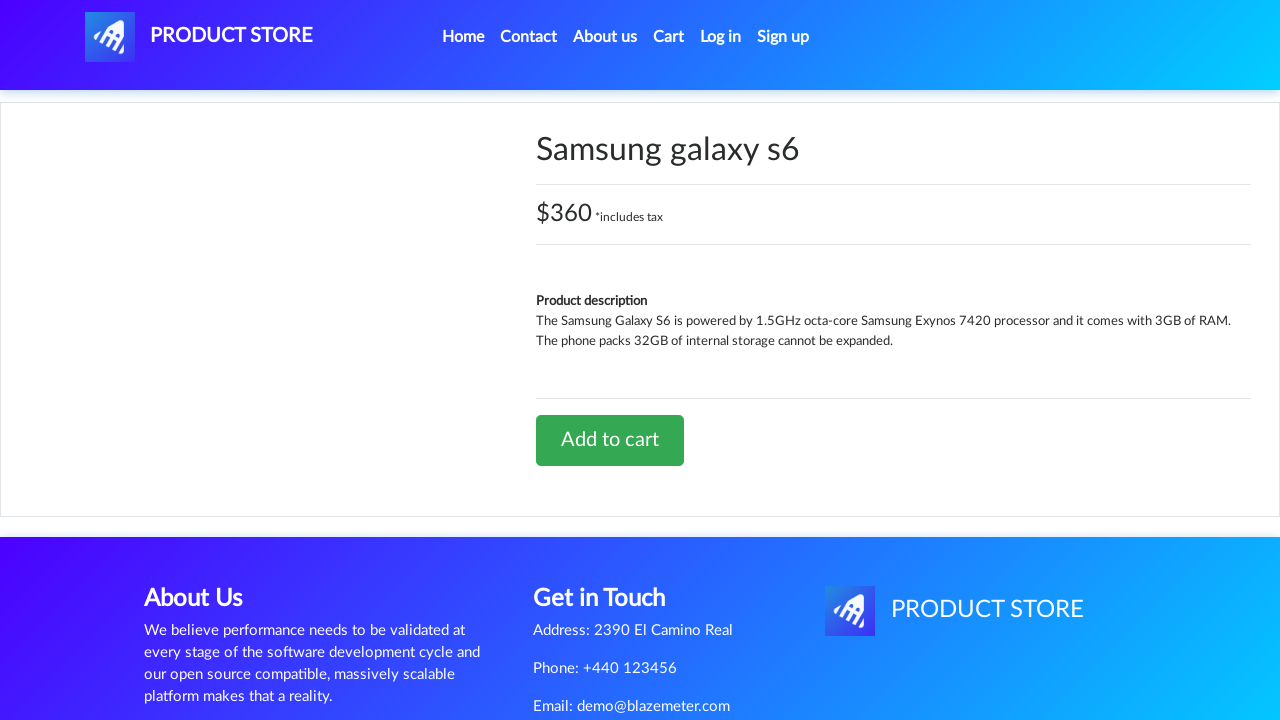

Verified Samsung Galaxy S6 product header is visible
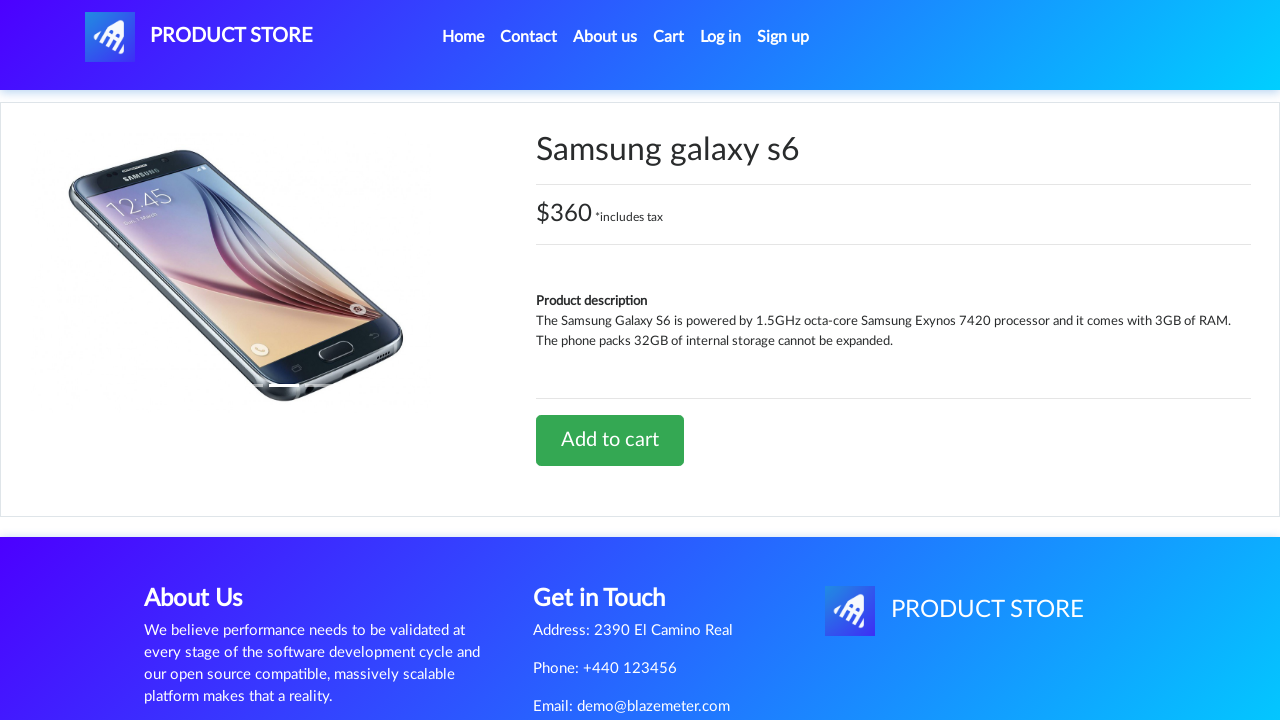

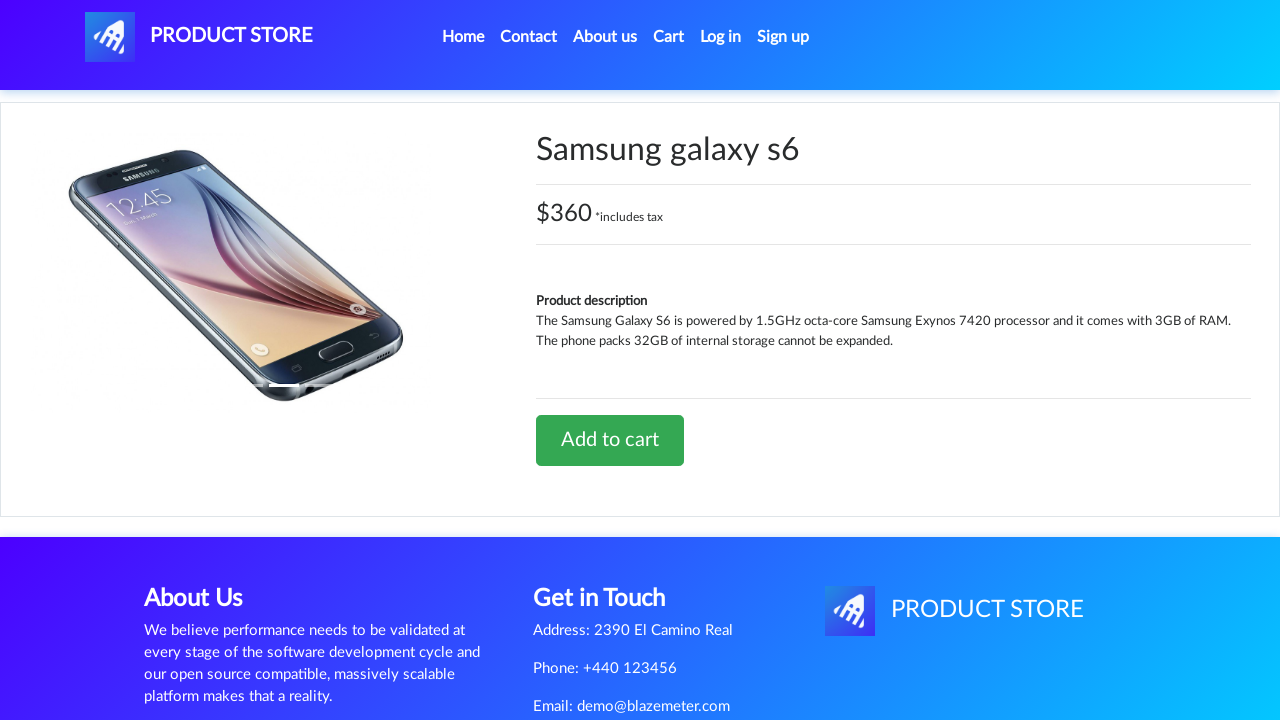